Tests the FAQ accordion section on a scooter rental website by clicking on each of the 8 questions and verifying that the corresponding answers are displayed correctly.

Starting URL: https://qa-scooter.praktikum-services.ru/

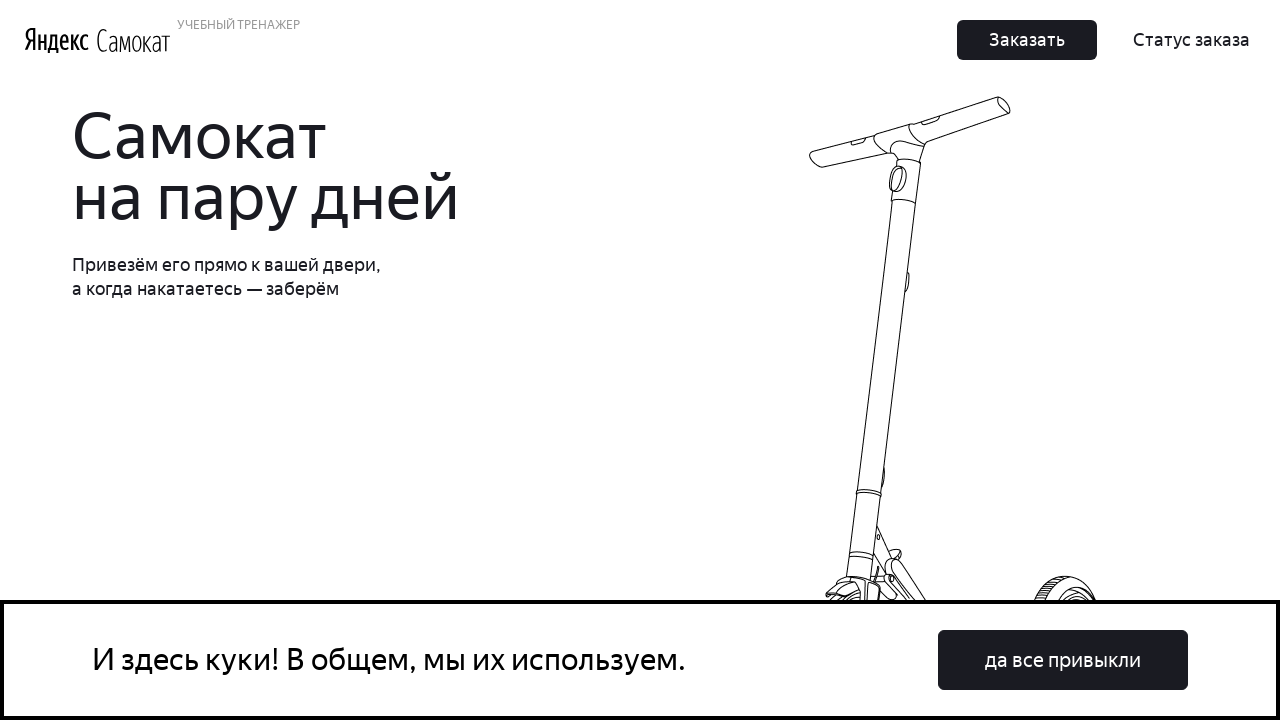

Waited for home page to load
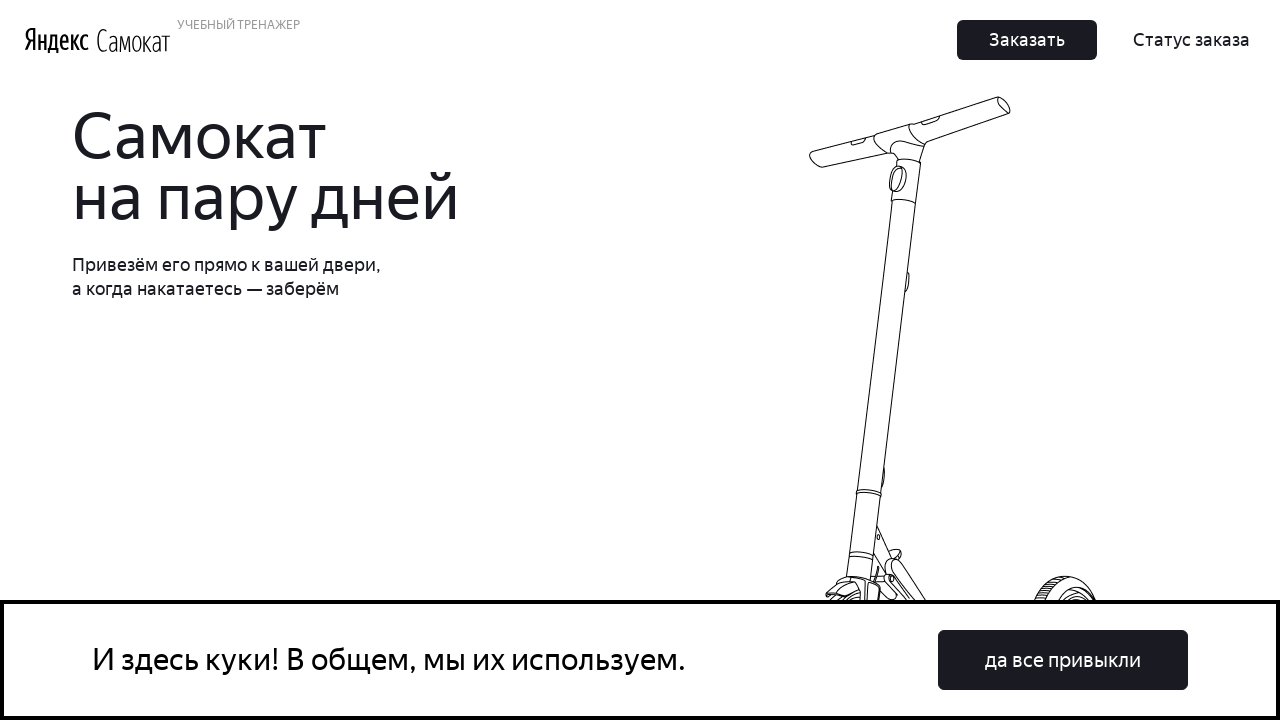

Scrolled to FAQ section 'Вопросы о важном'
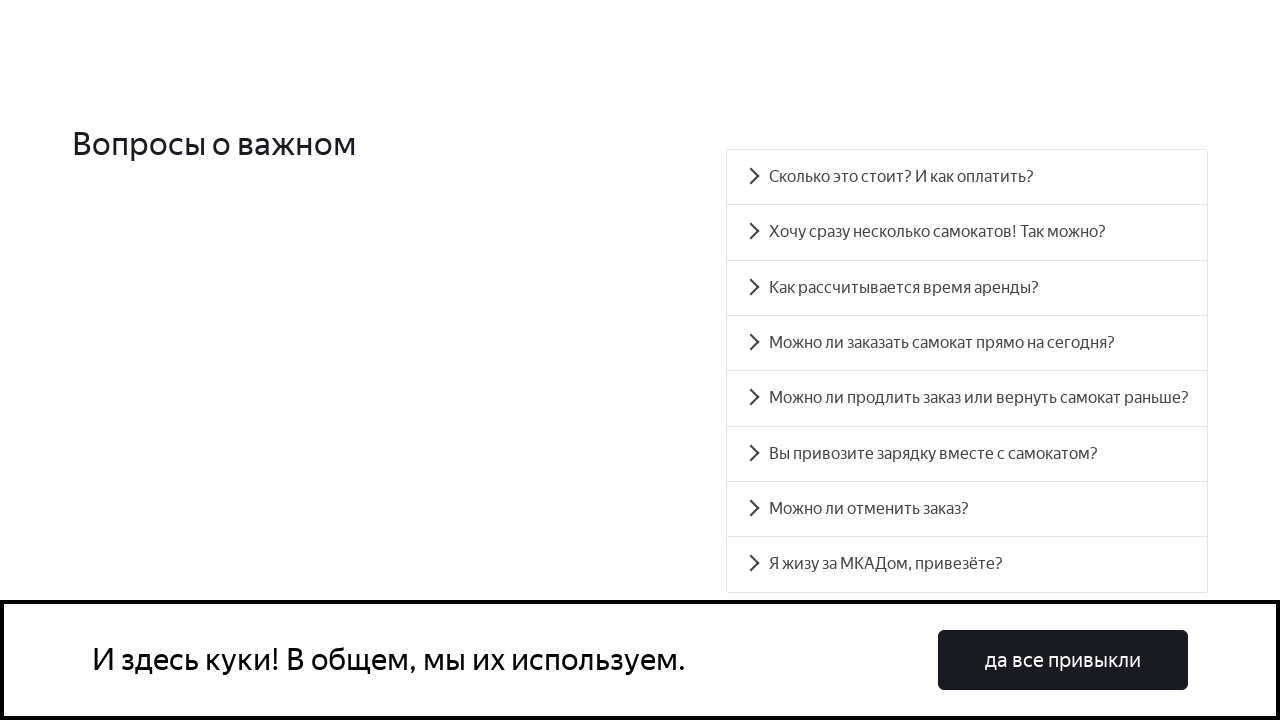

Clicked first question 'Сколько это стоит? И как оплатить?' at (967, 177) on xpath=.//div[text()='Сколько это стоит? И как оплатить?']
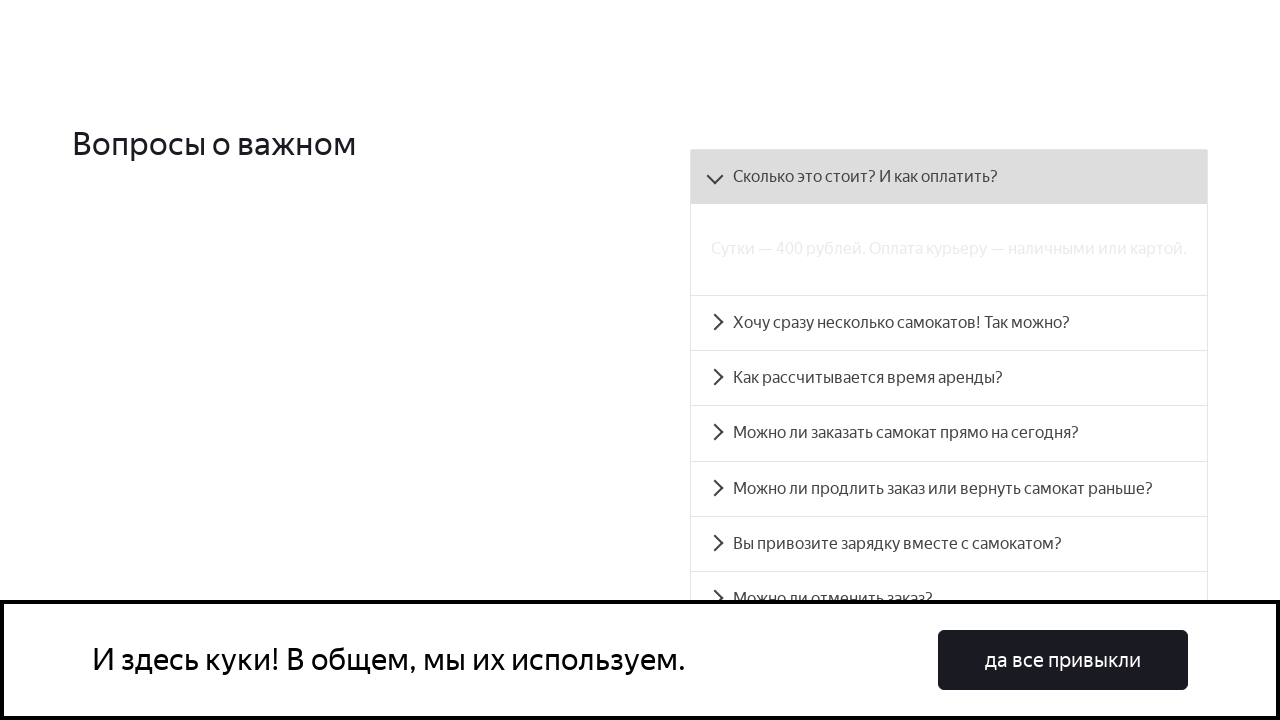

Verified first answer is displayed
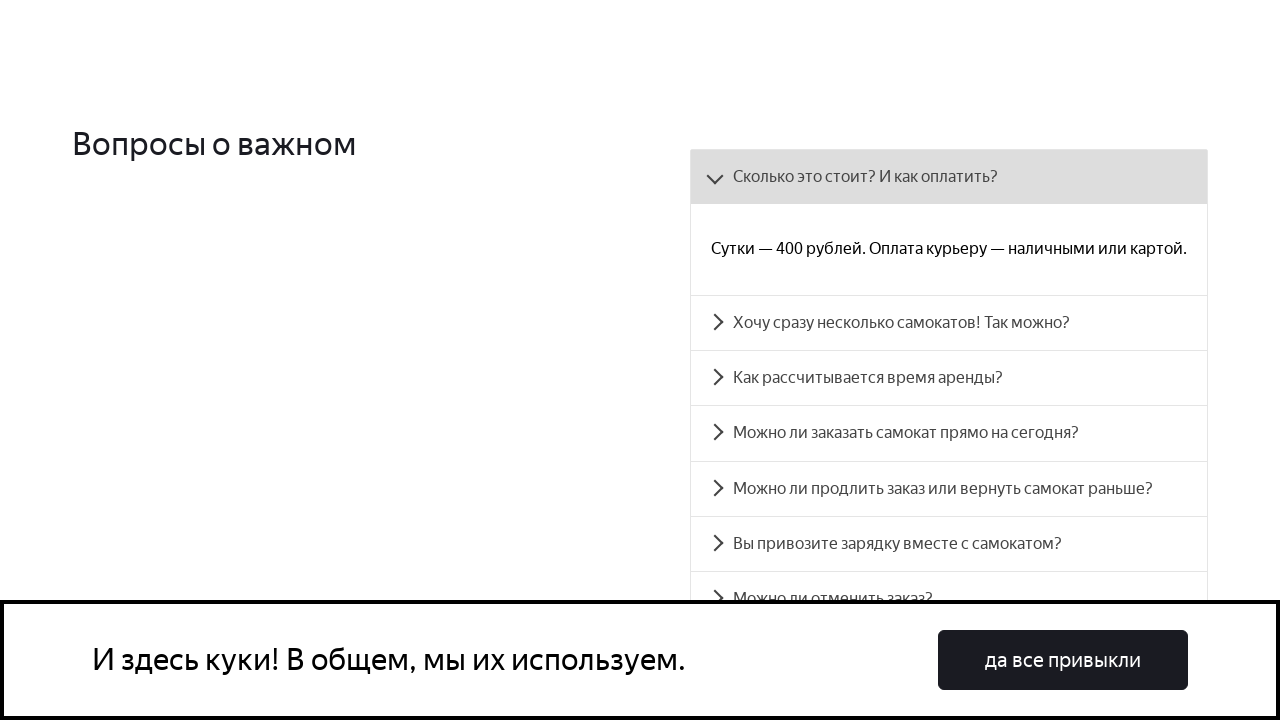

Clicked second question 'Хочу сразу несколько самокатов! Так можно?' at (949, 323) on xpath=.//div[text()='Хочу сразу несколько самокатов! Так можно?']
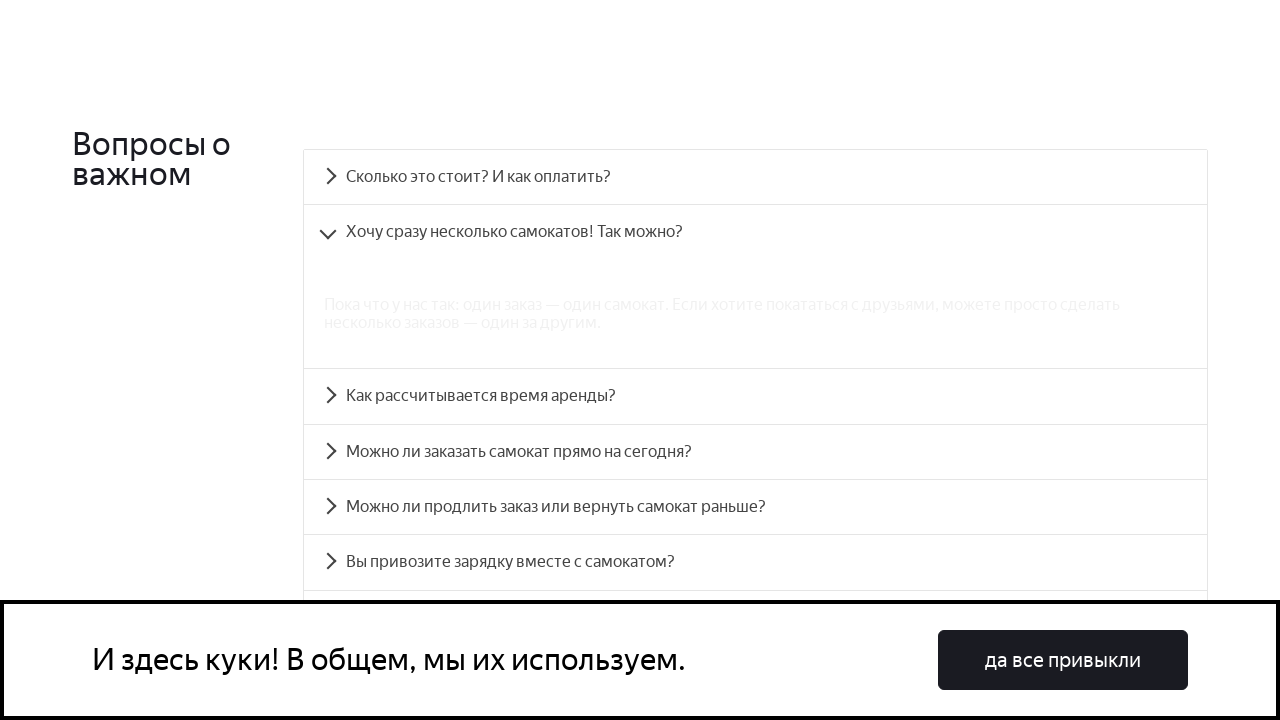

Verified second answer is displayed
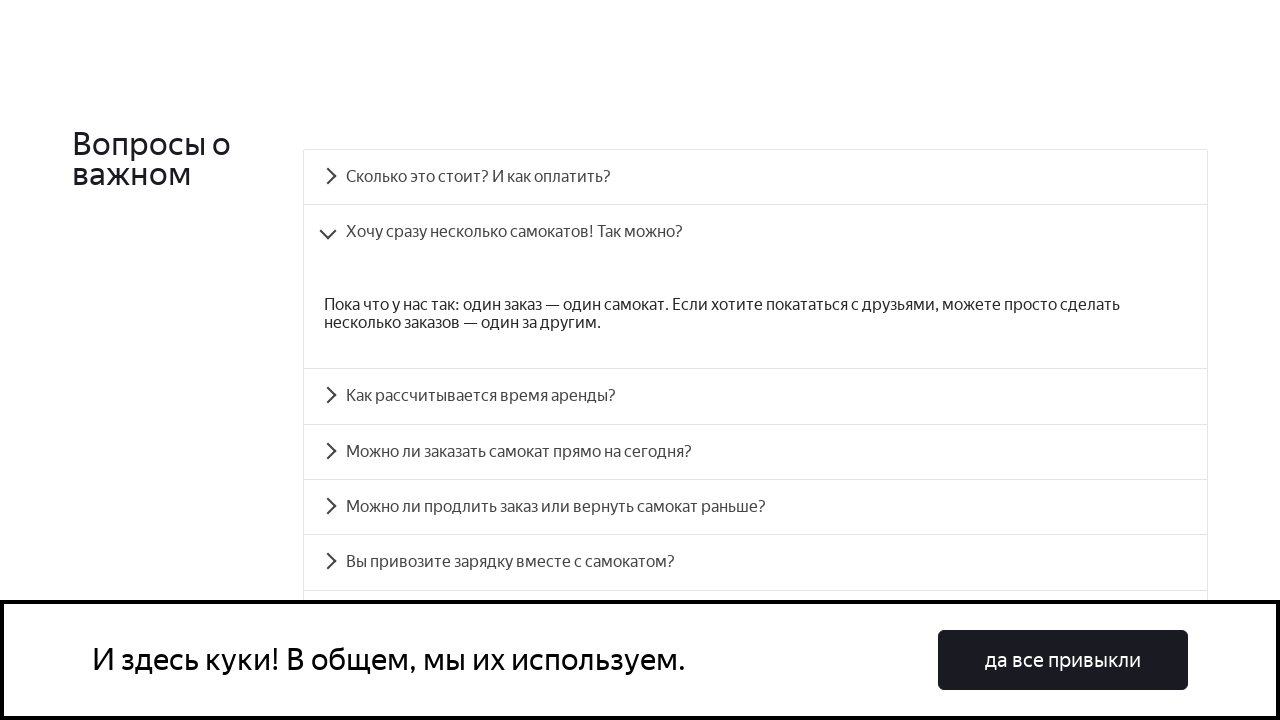

Clicked third question 'Как рассчитывается время аренды?' at (755, 396) on xpath=.//div[text()='Как рассчитывается время аренды?']
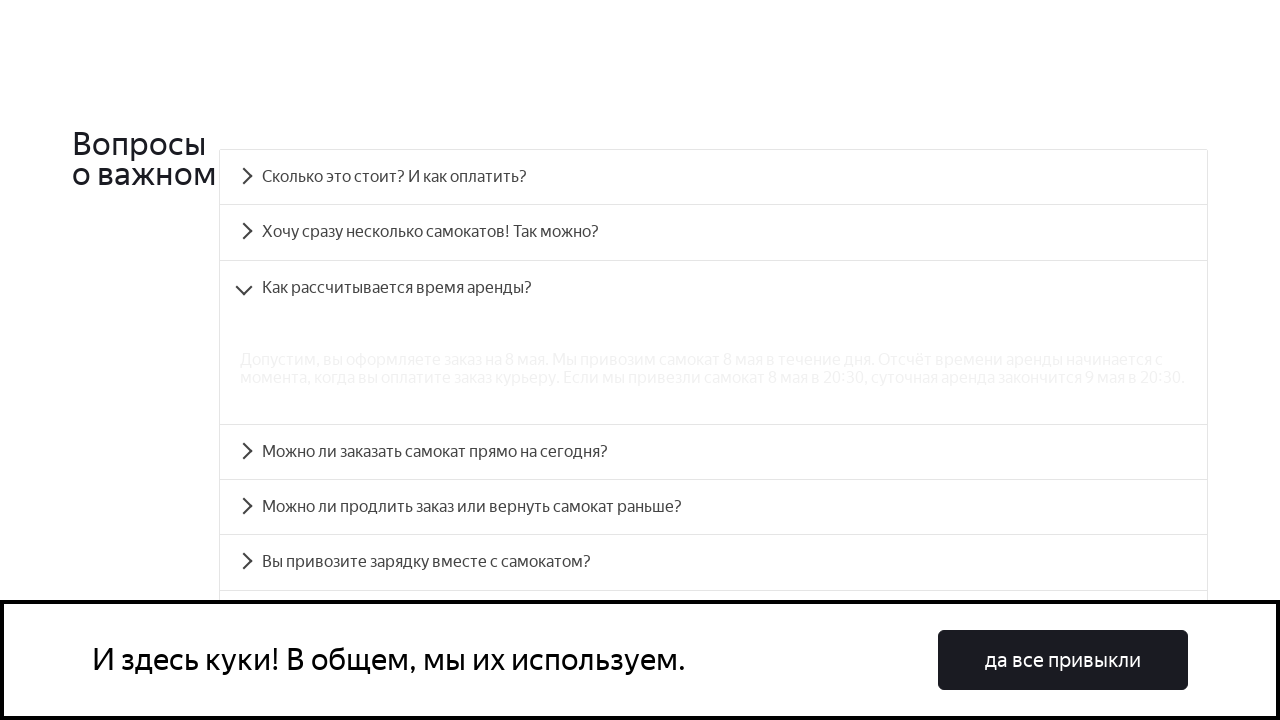

Verified third answer is displayed
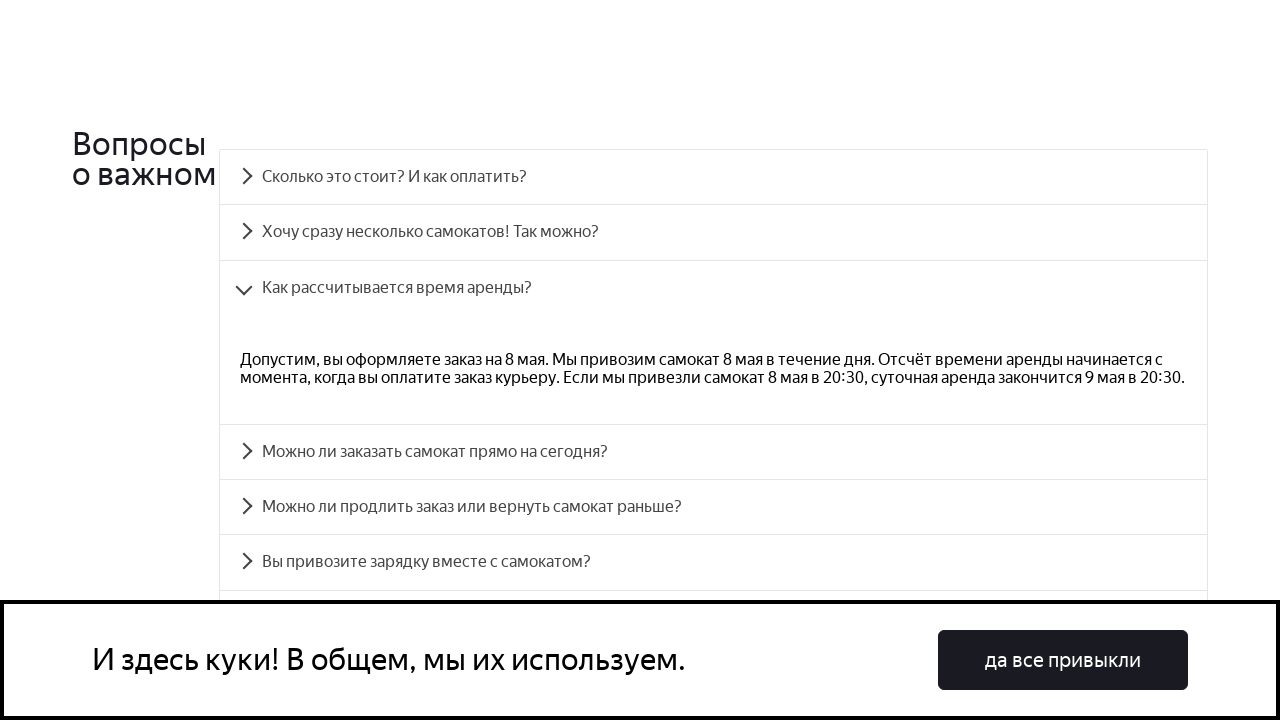

Clicked fourth question 'Можно ли заказать самокат прямо на сегодня?' at (714, 452) on xpath=.//div[text()='Можно ли заказать самокат прямо на сегодня?']
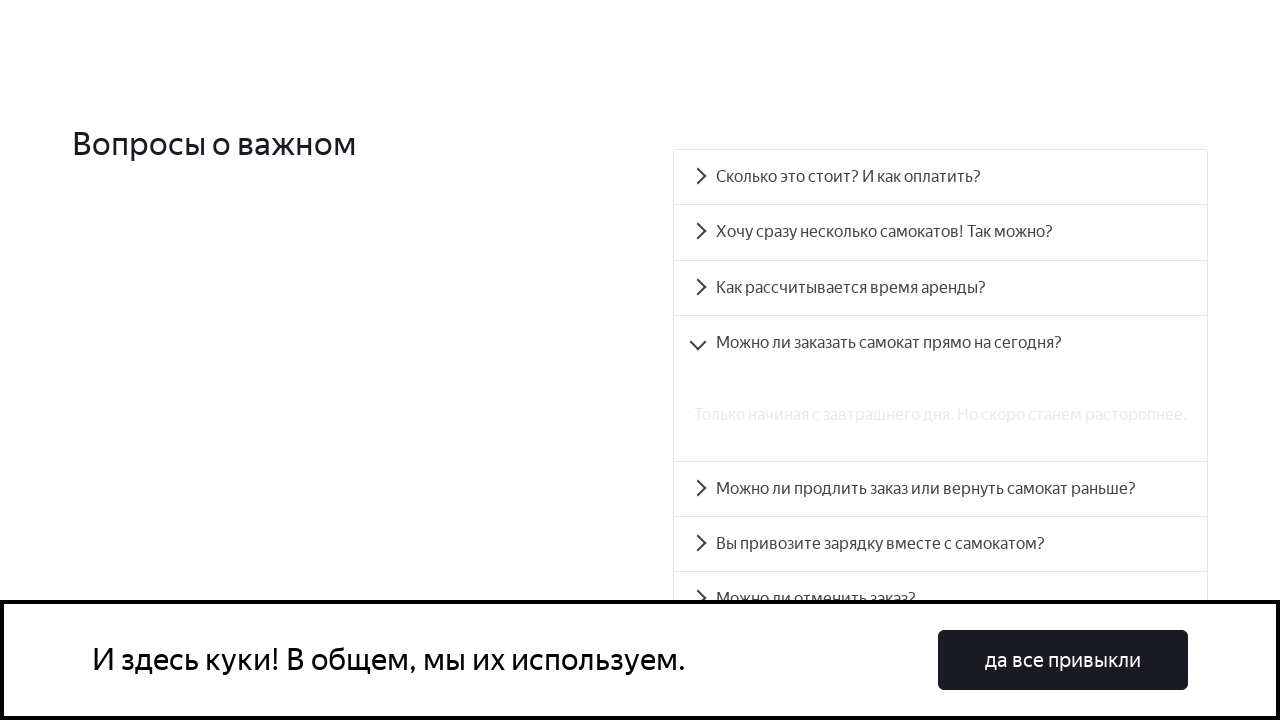

Verified fourth answer is displayed
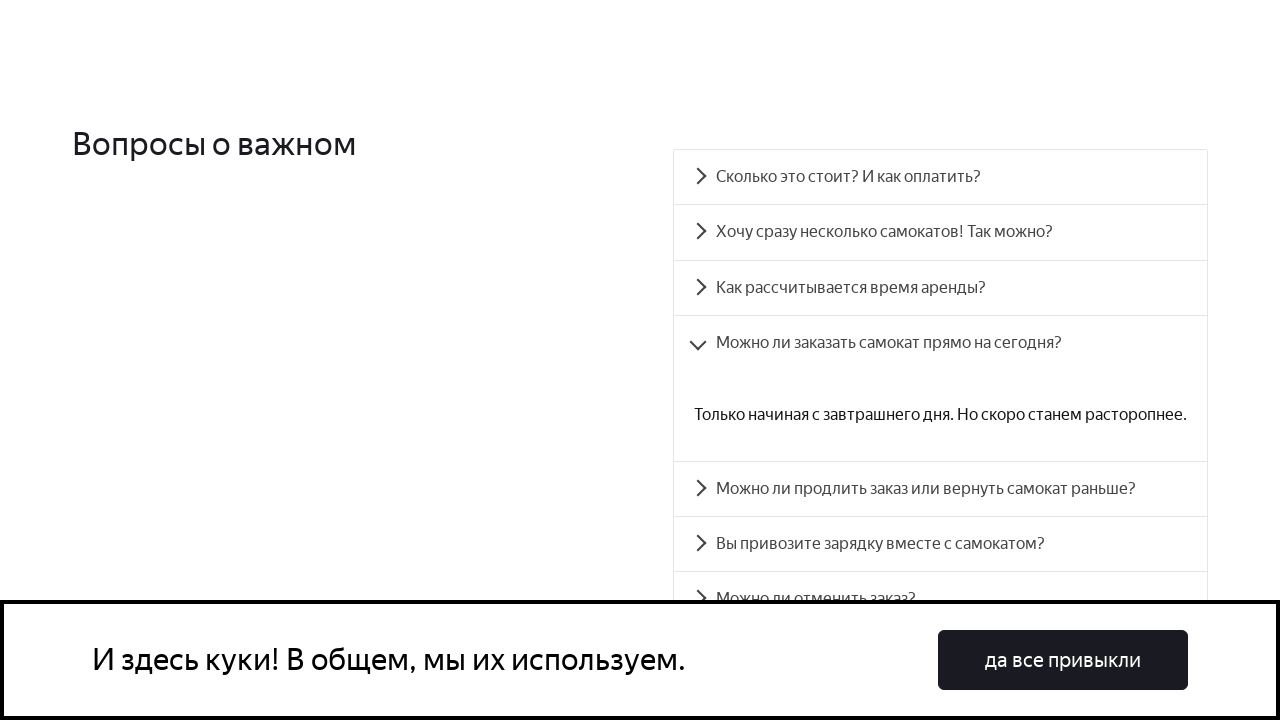

Clicked fifth question 'Можно ли продлить заказ или вернуть самокат раньше?' at (940, 489) on xpath=.//div[text()='Можно ли продлить заказ или вернуть самокат раньше?']
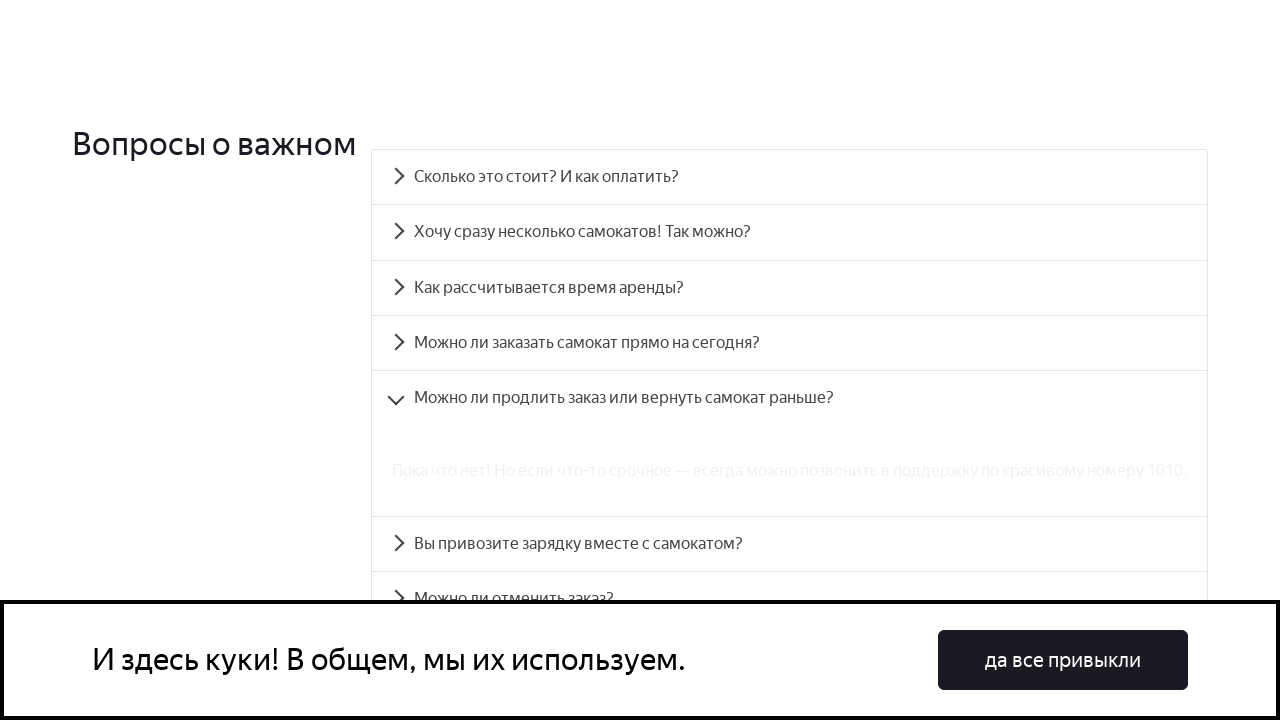

Verified fifth answer is displayed
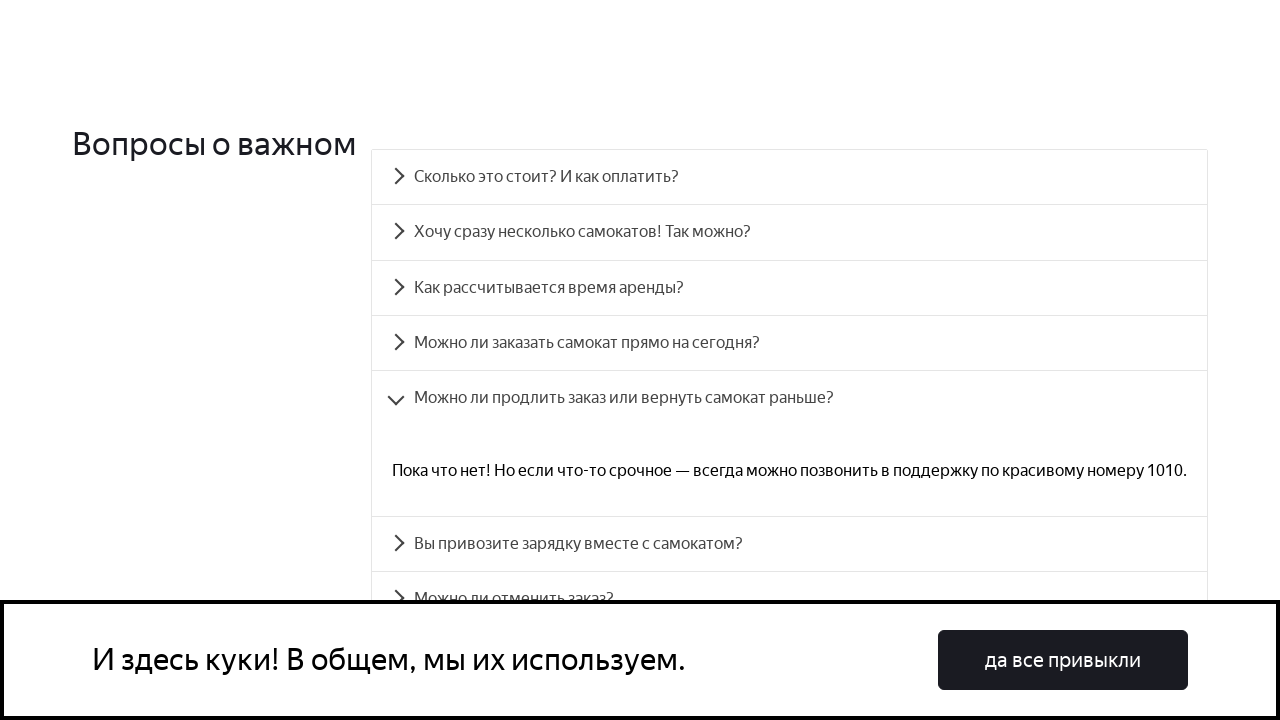

Clicked sixth question 'Вы привозите зарядку вместе с самокатом?' at (790, 544) on xpath=.//div[text()='Вы привозите зарядку вместе с самокатом?']
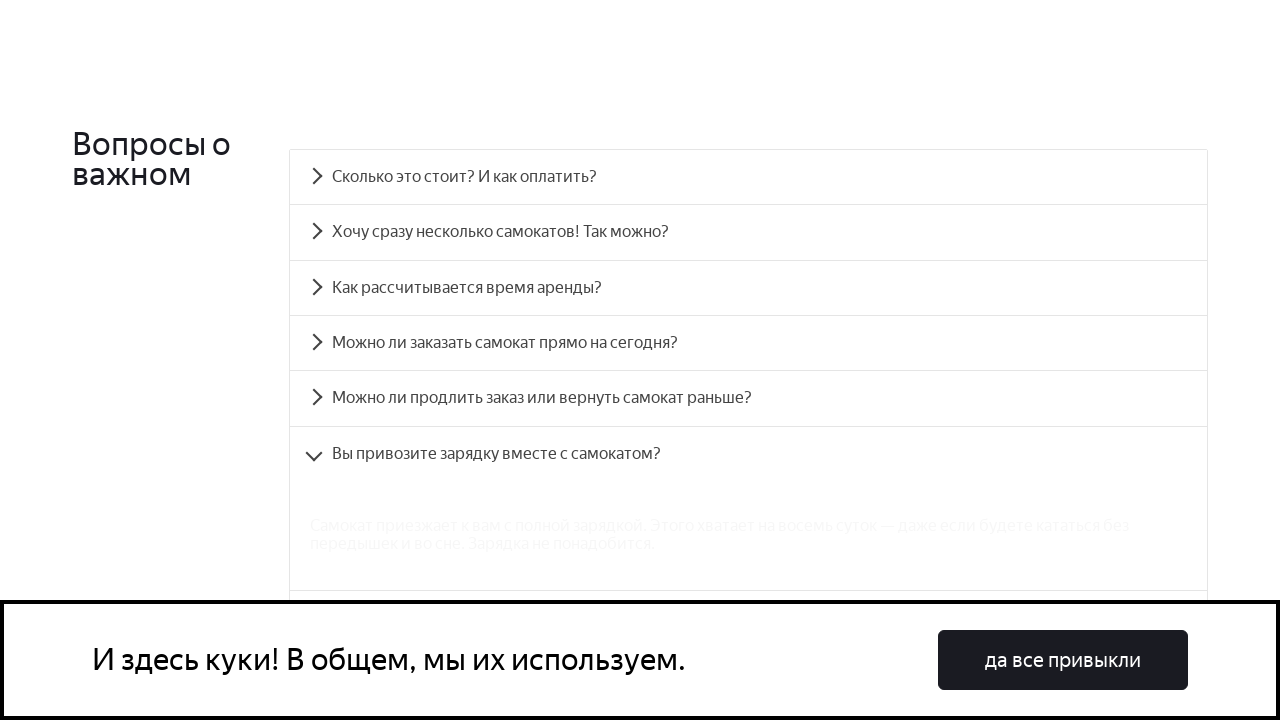

Verified sixth answer is displayed
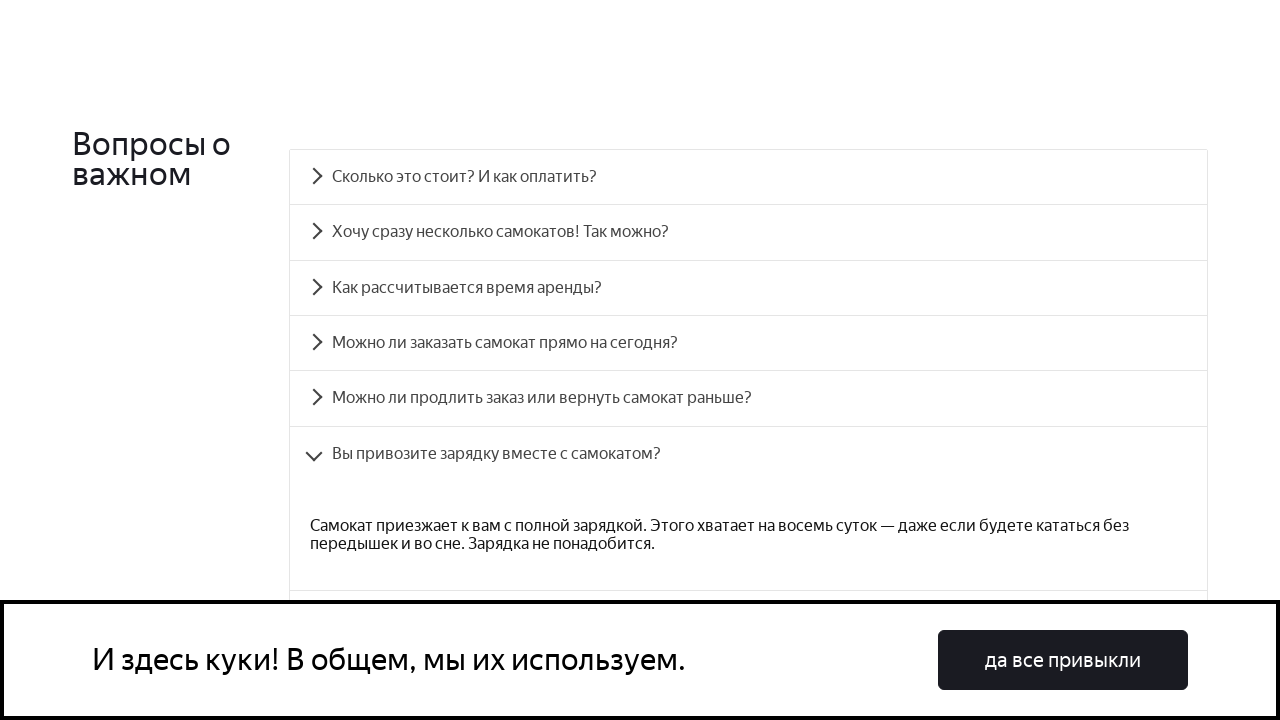

Clicked seventh question 'Можно ли отменить заказ?' at (748, 436) on xpath=.//div[text()='Можно ли отменить заказ?']
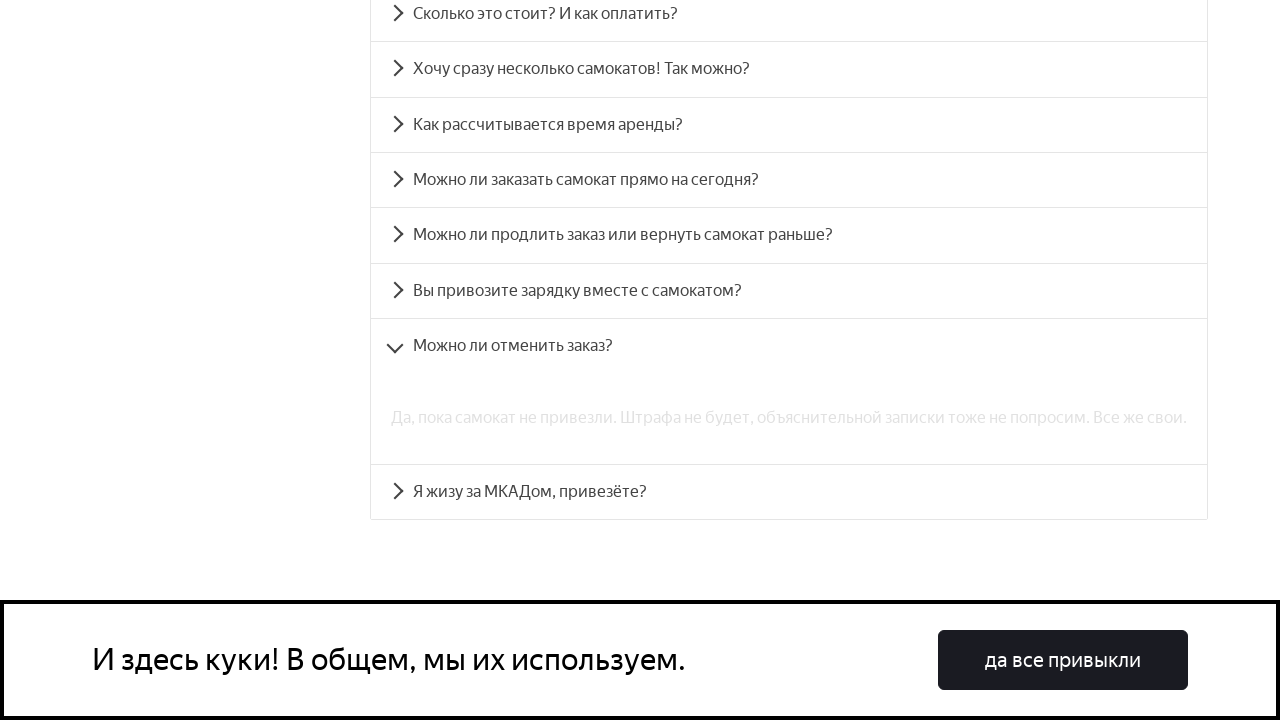

Verified seventh answer is displayed
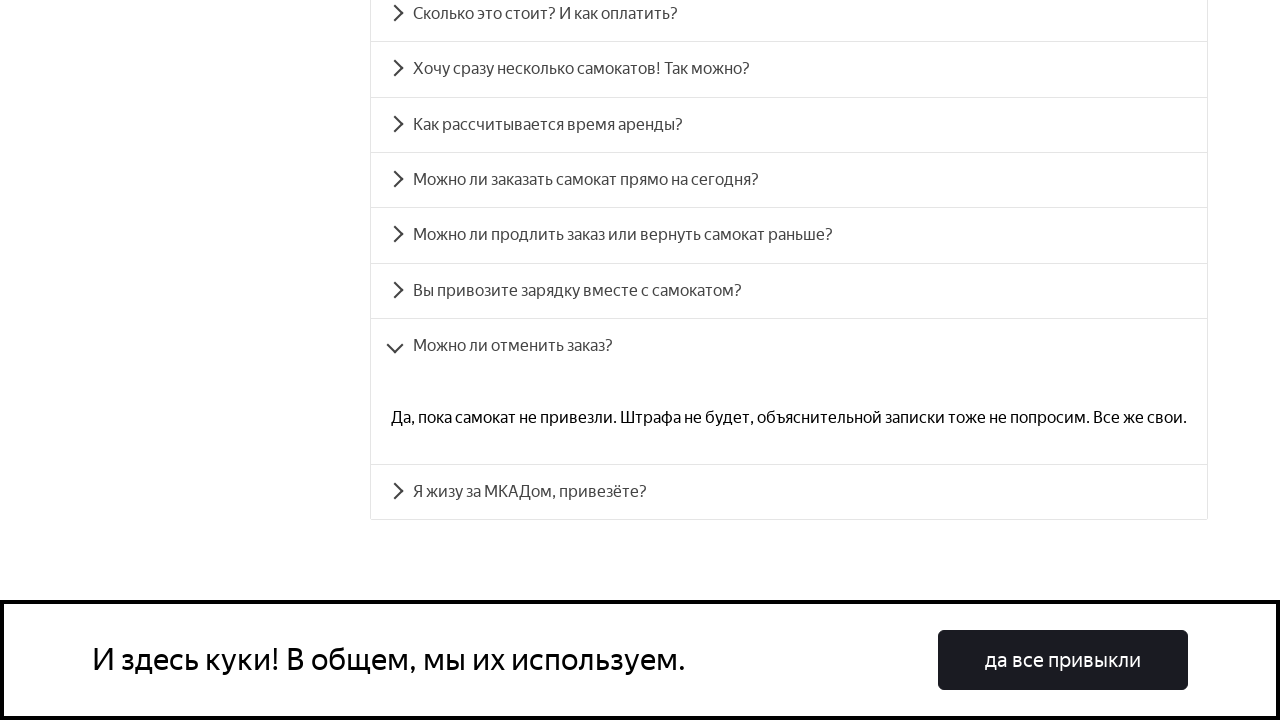

Clicked eighth question 'Я жизу за МКАДом, привезёте?' at (789, 492) on xpath=.//div[text()='Я жизу за МКАДом, привезёте?']
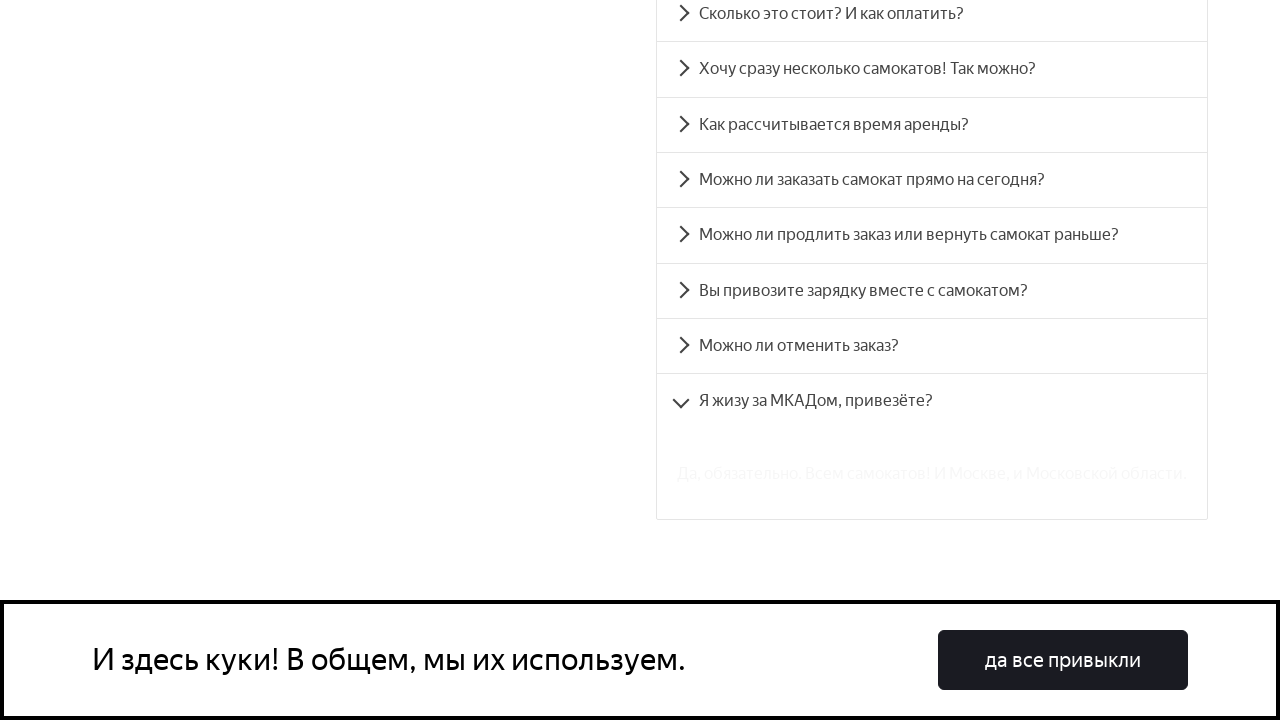

Verified eighth answer is displayed
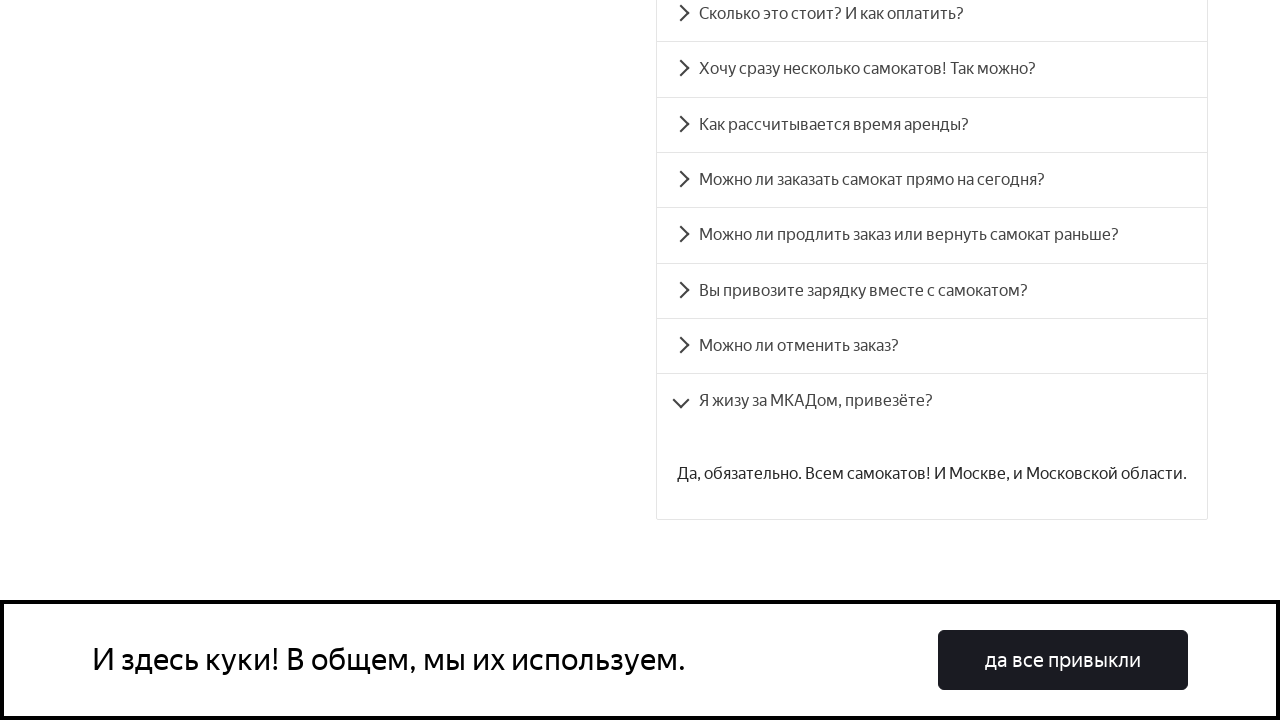

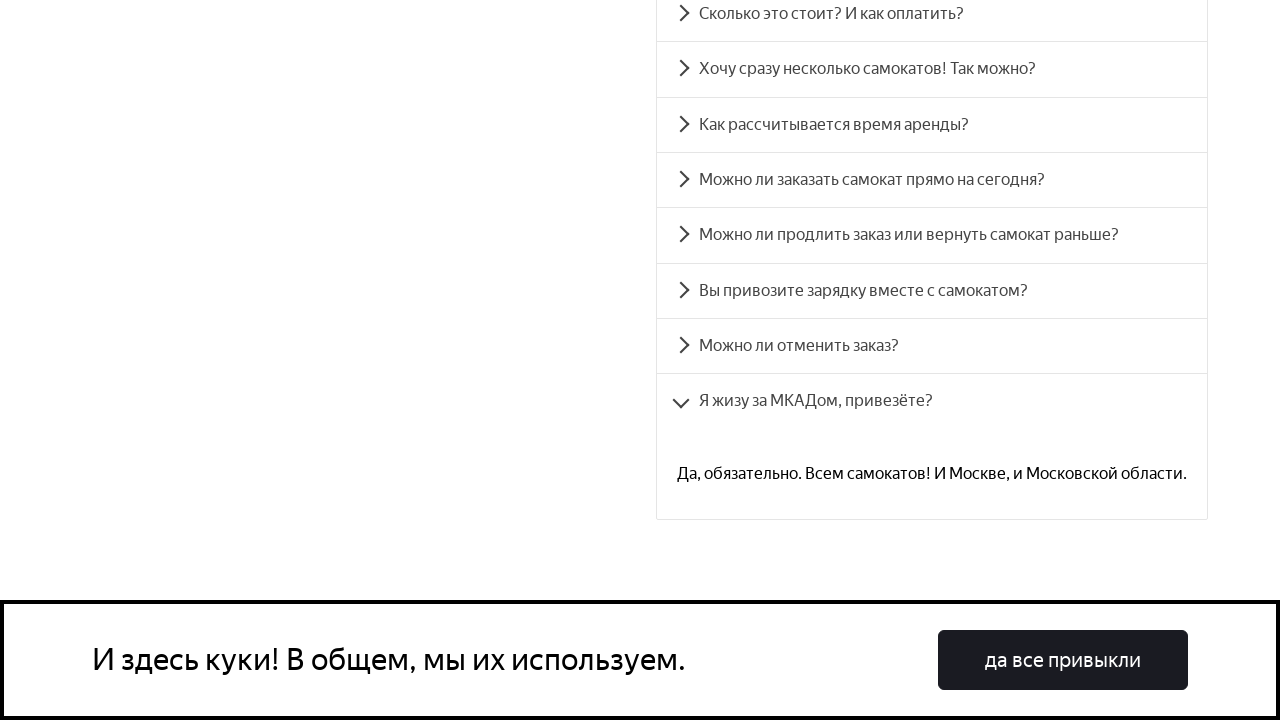